Tests various mouse click actions including single click, double click, right click, and ctrl+click

Starting URL: https://play2.automationcamp.ir/index.html

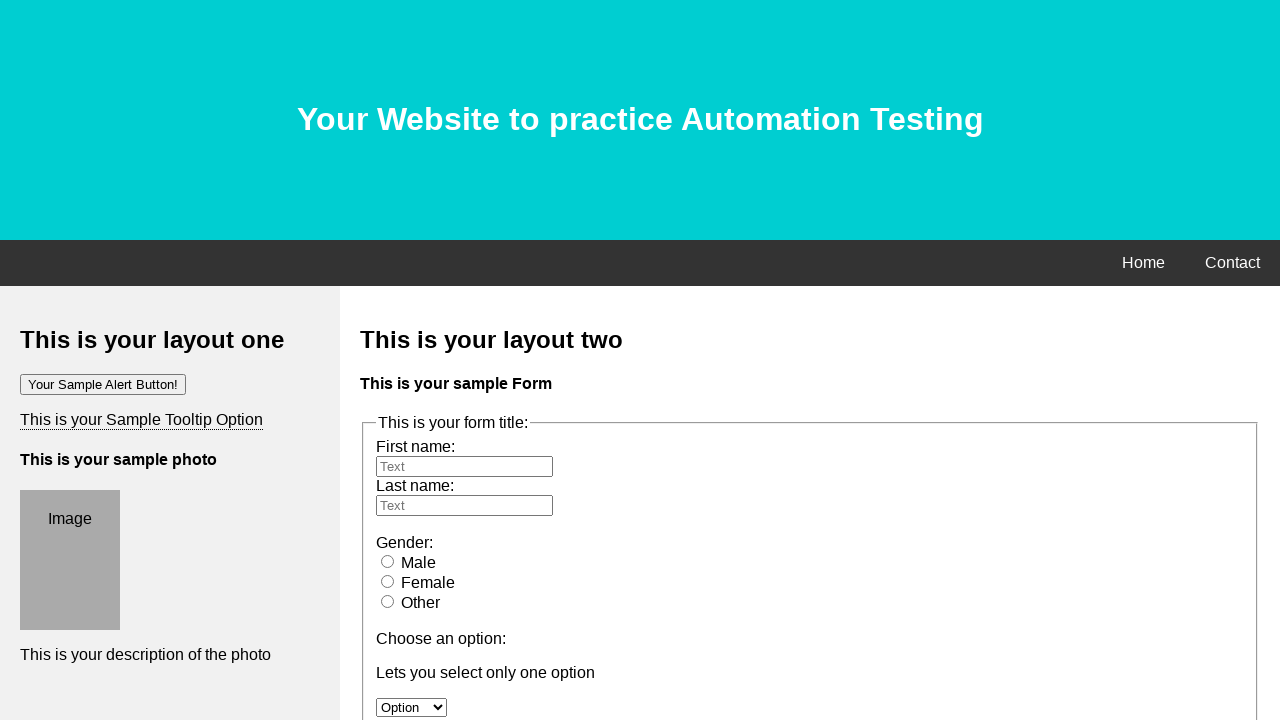

Clicked male radio button at (388, 561) on input#male
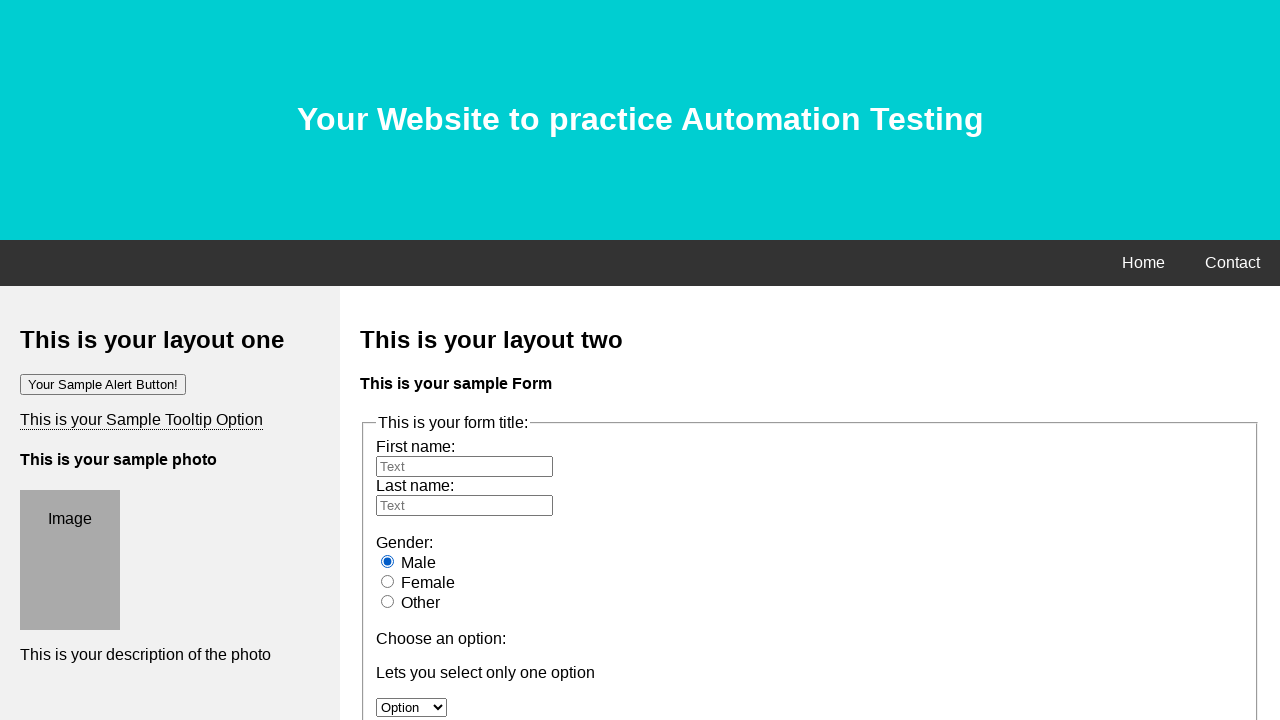

Double-clicked 'Double-click me' element at (74, 361) on text=Double-click me
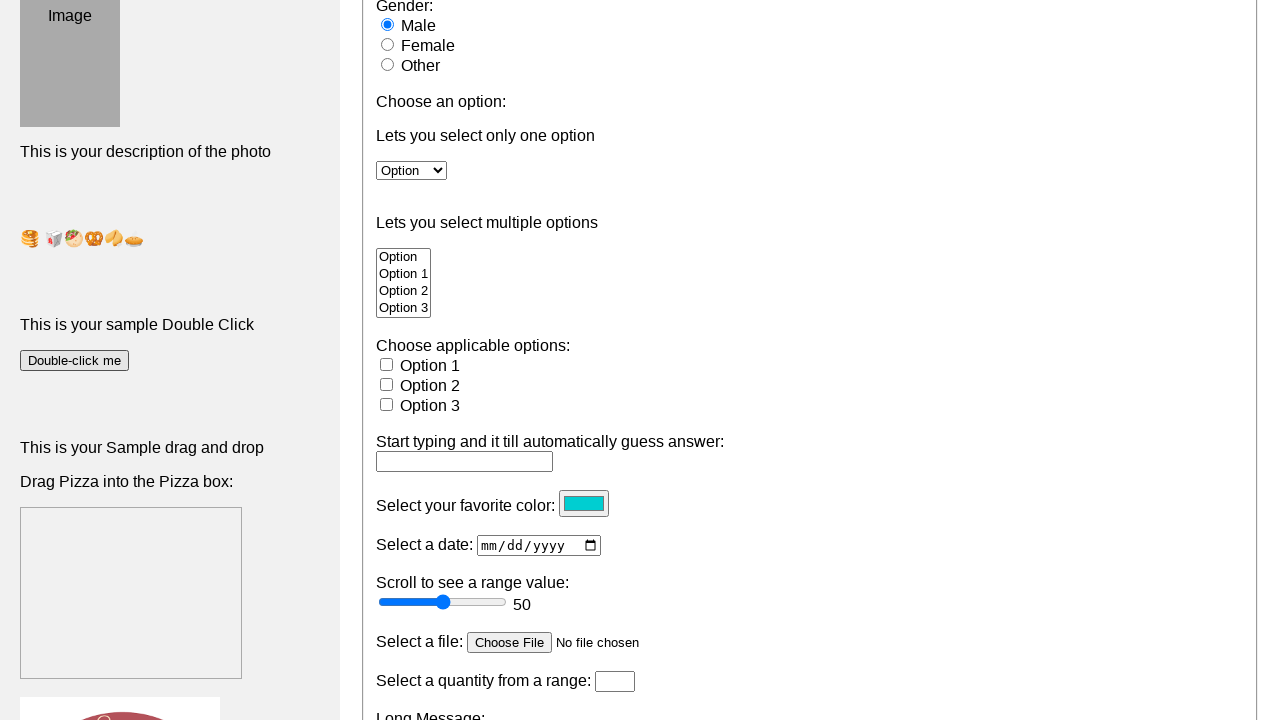

Right-clicked at top of body element at (0, 0) on body
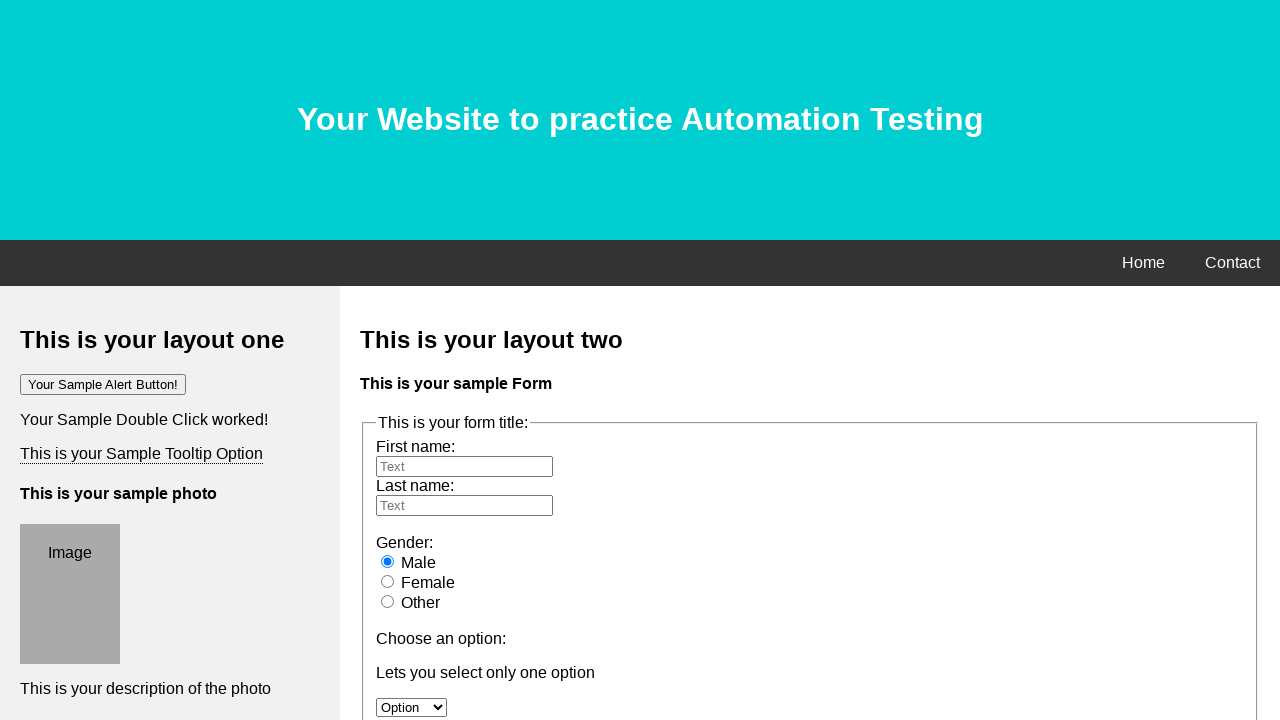

Right-clicked body element with force at (640, 360) on body
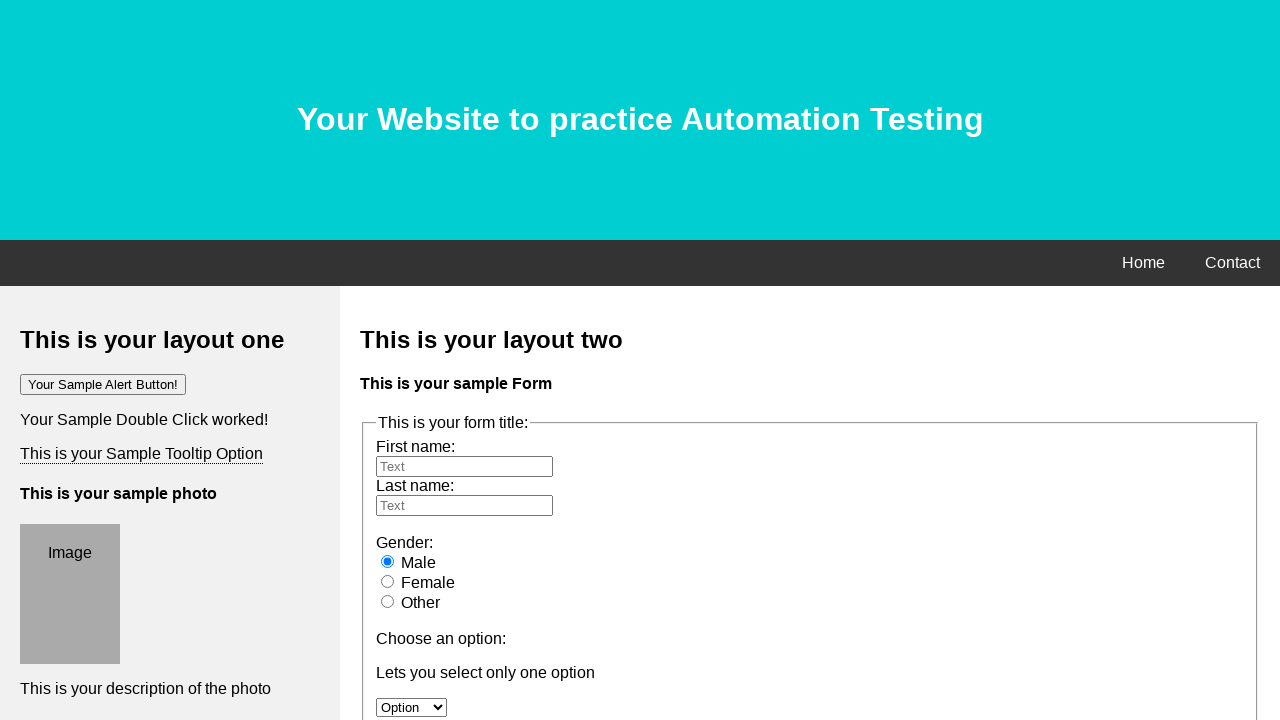

Ctrl+clicked contact.html link at (1232, 263) on [href="contact.html"]
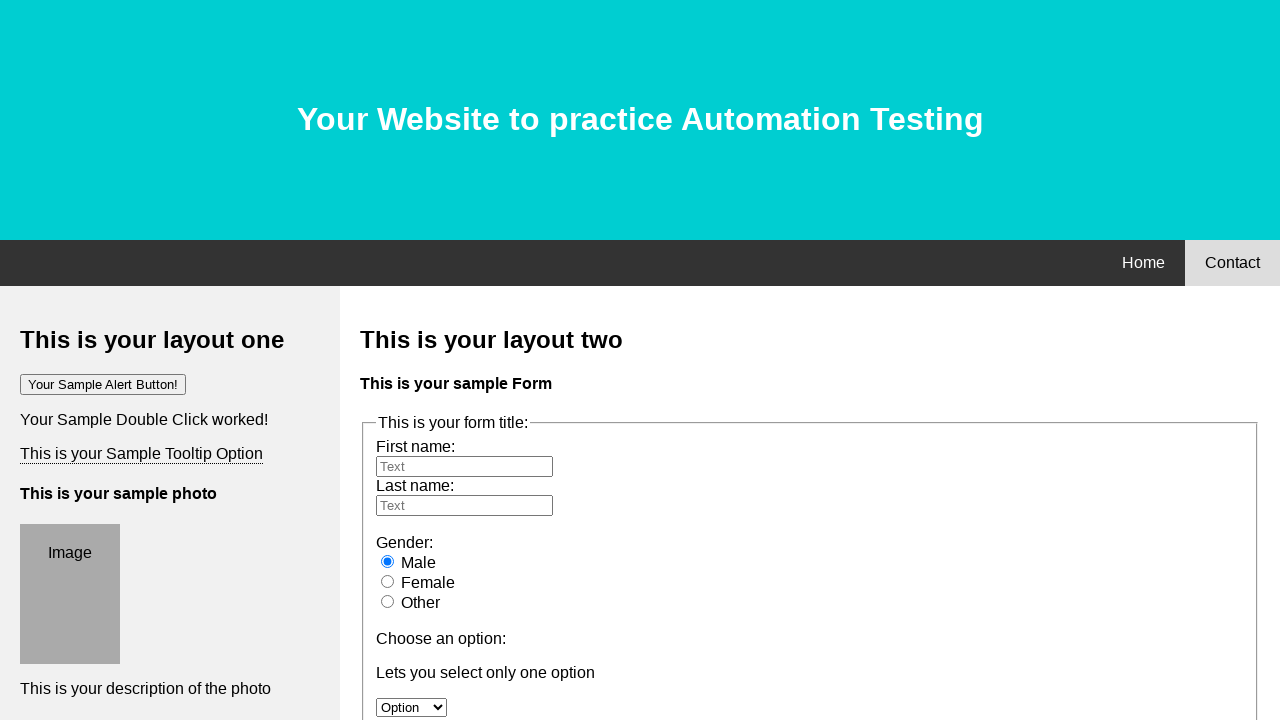

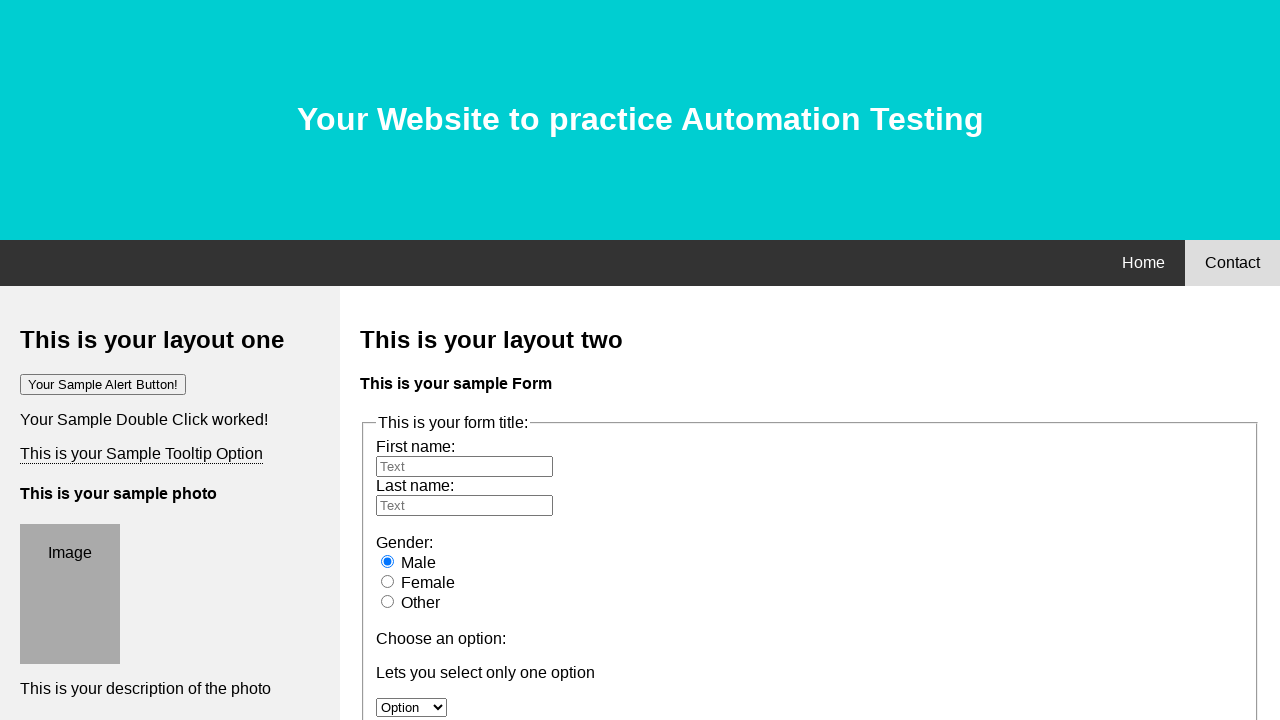